Tests editing content within a TinyMCE rich text editor embedded in an iframe by modifying the innerHTML and verifying the changes.

Starting URL: https://abstracta.github.io/examples/resources/edit-content/edit-content.html

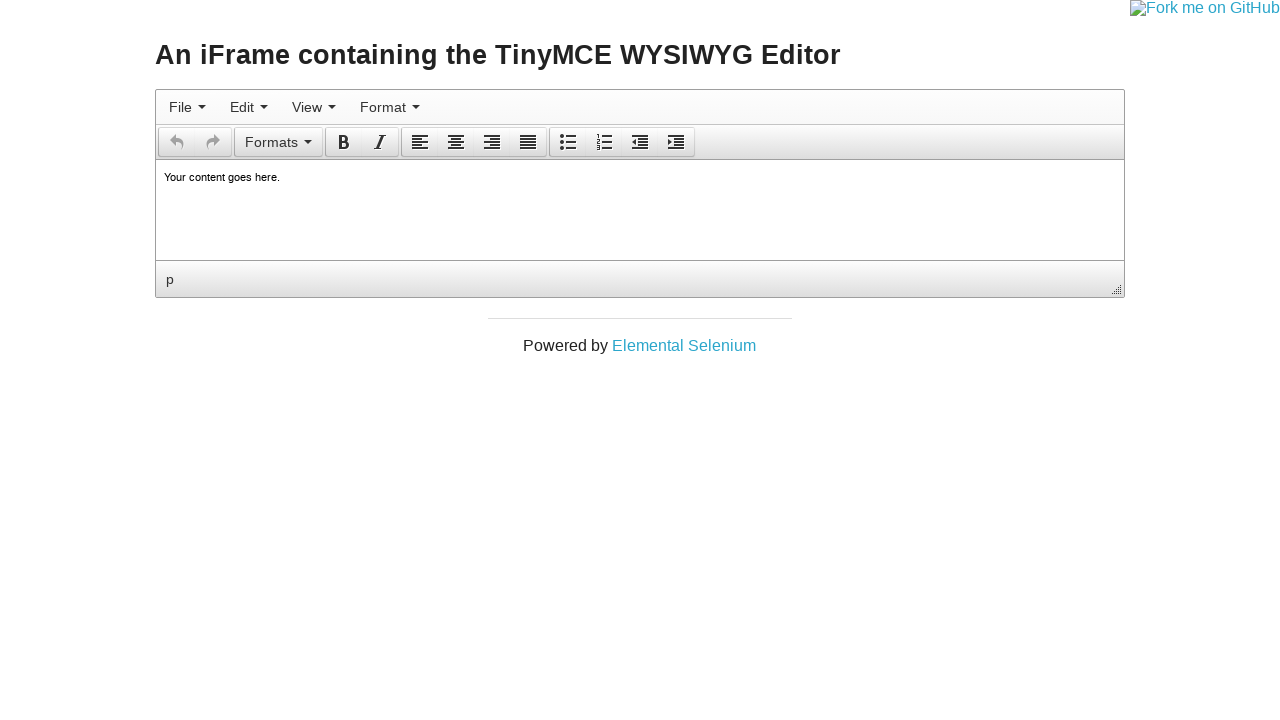

Located the first iframe (TinyMCE editor)
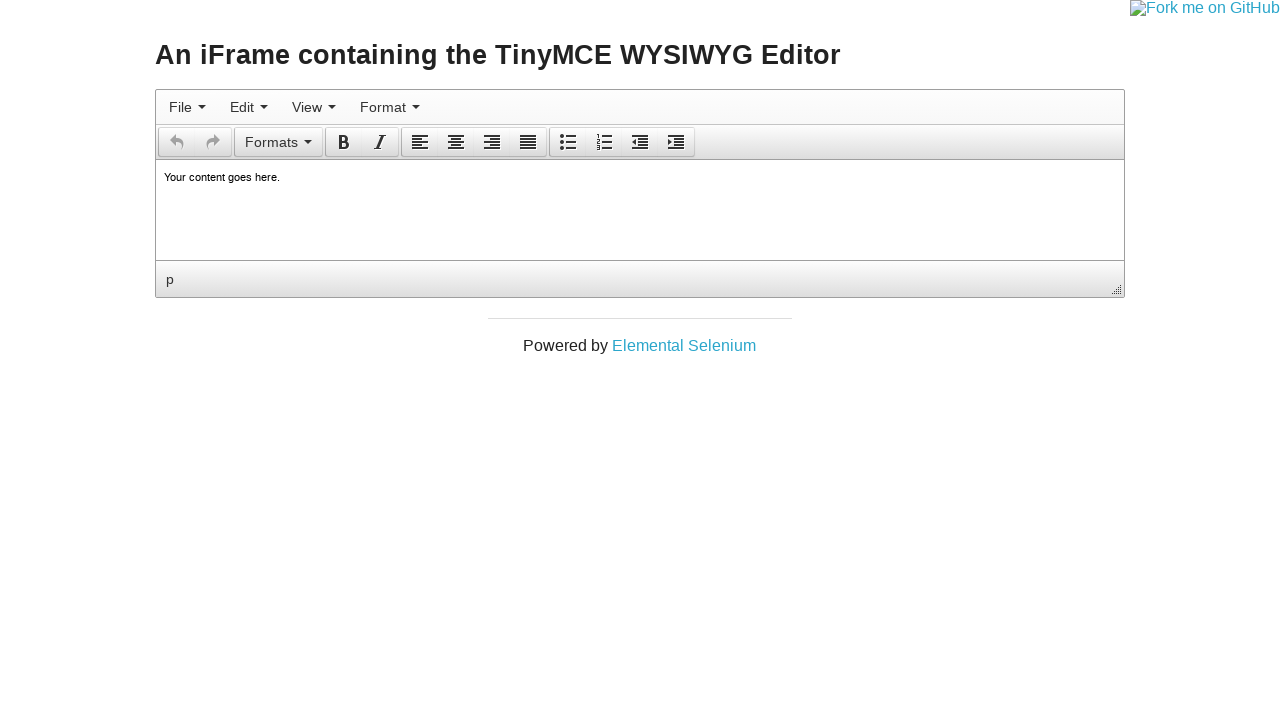

Clicked on the body of the TinyMCE editor at (640, 177) on iframe >> nth=0 >> internal:control=enter-frame >> body
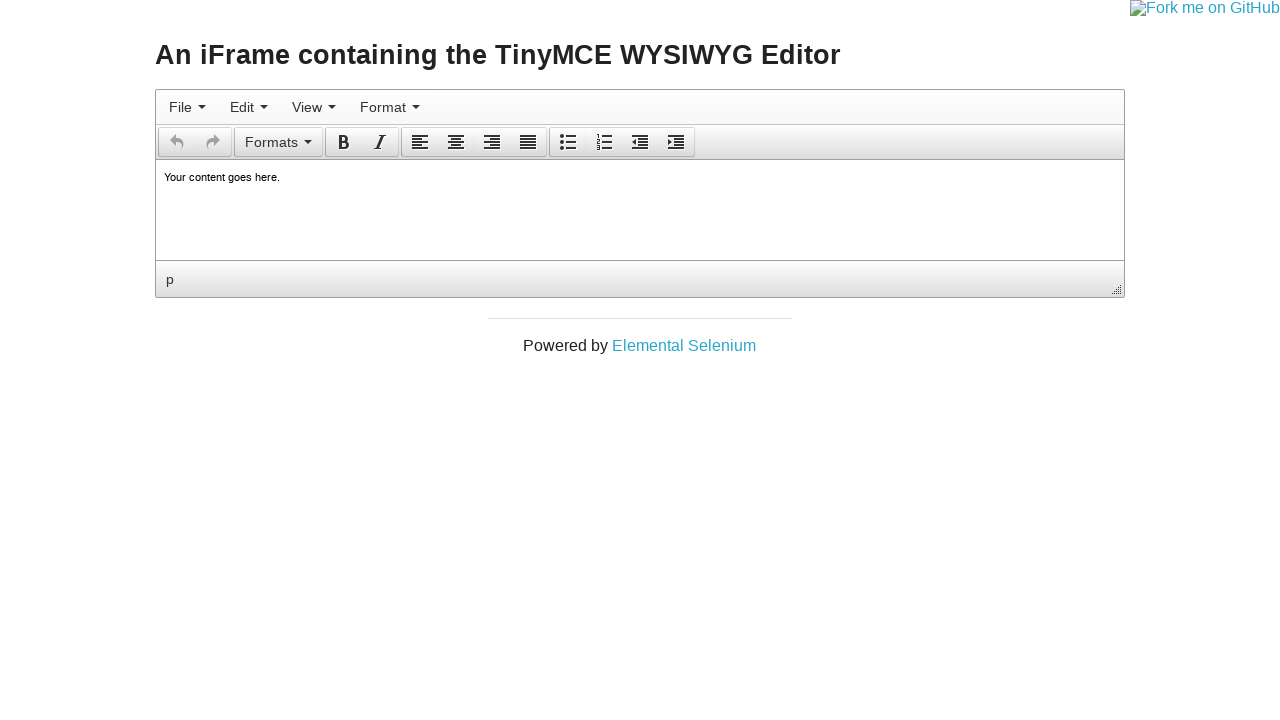

Set TinyMCE editor content to 'test 9999' using JavaScript
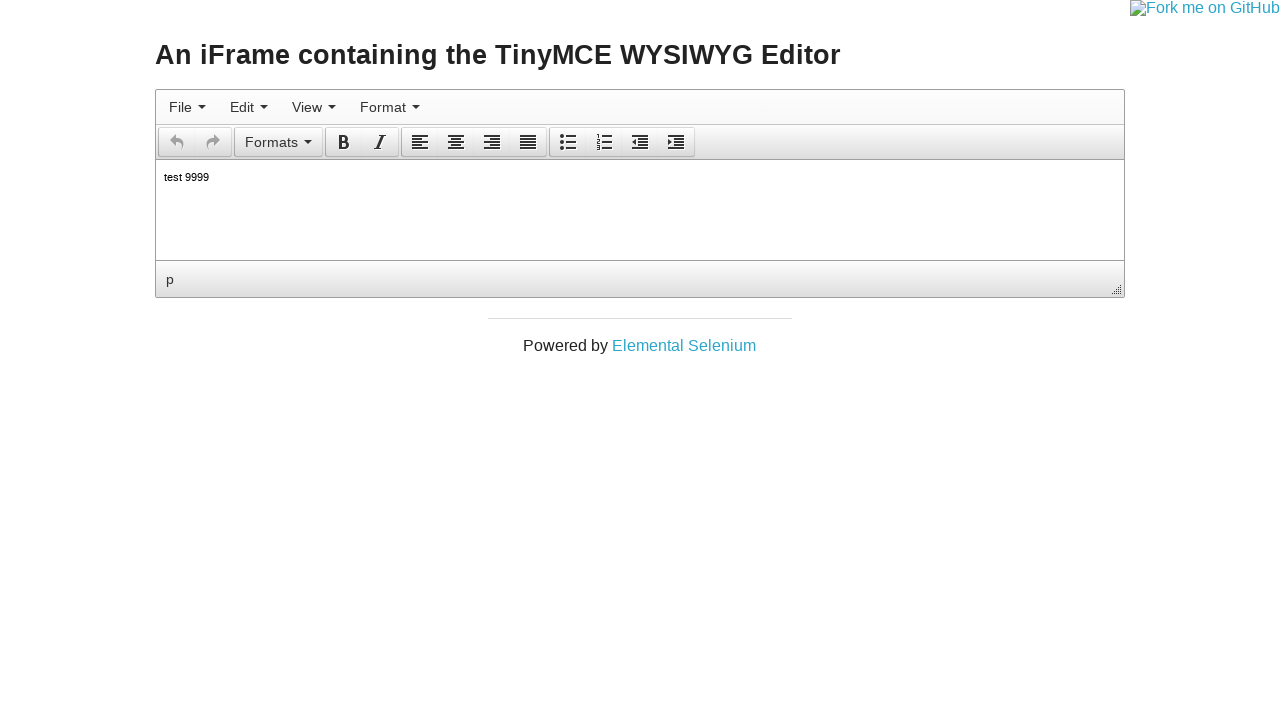

Retrieved content from editor: 'test 9999'
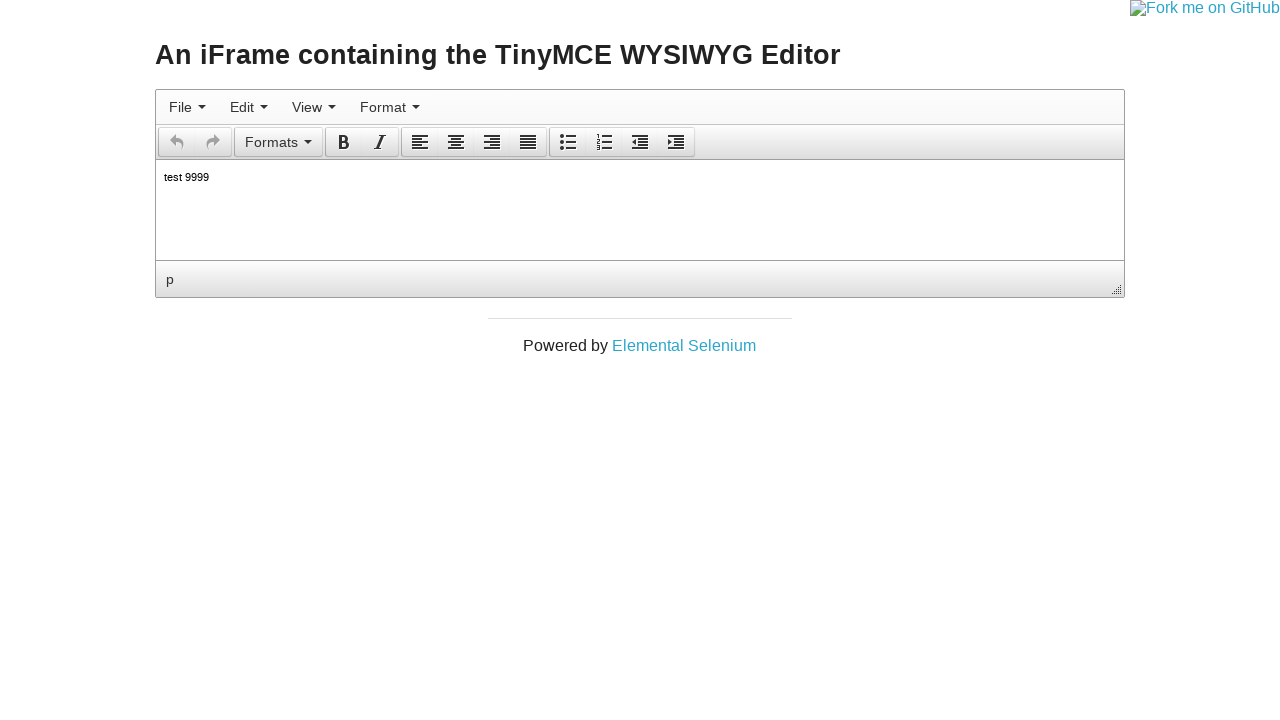

Verified first content update assertion passed
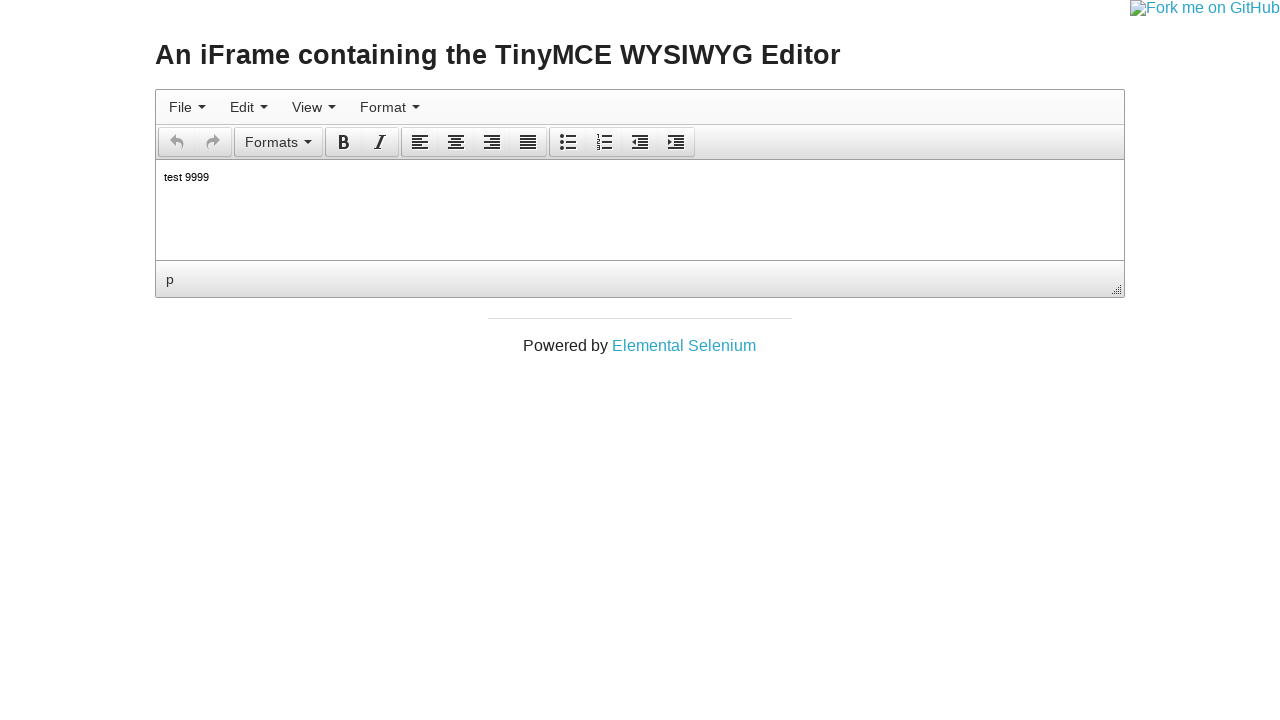

Set TinyMCE editor content to 'test 99' using JavaScript
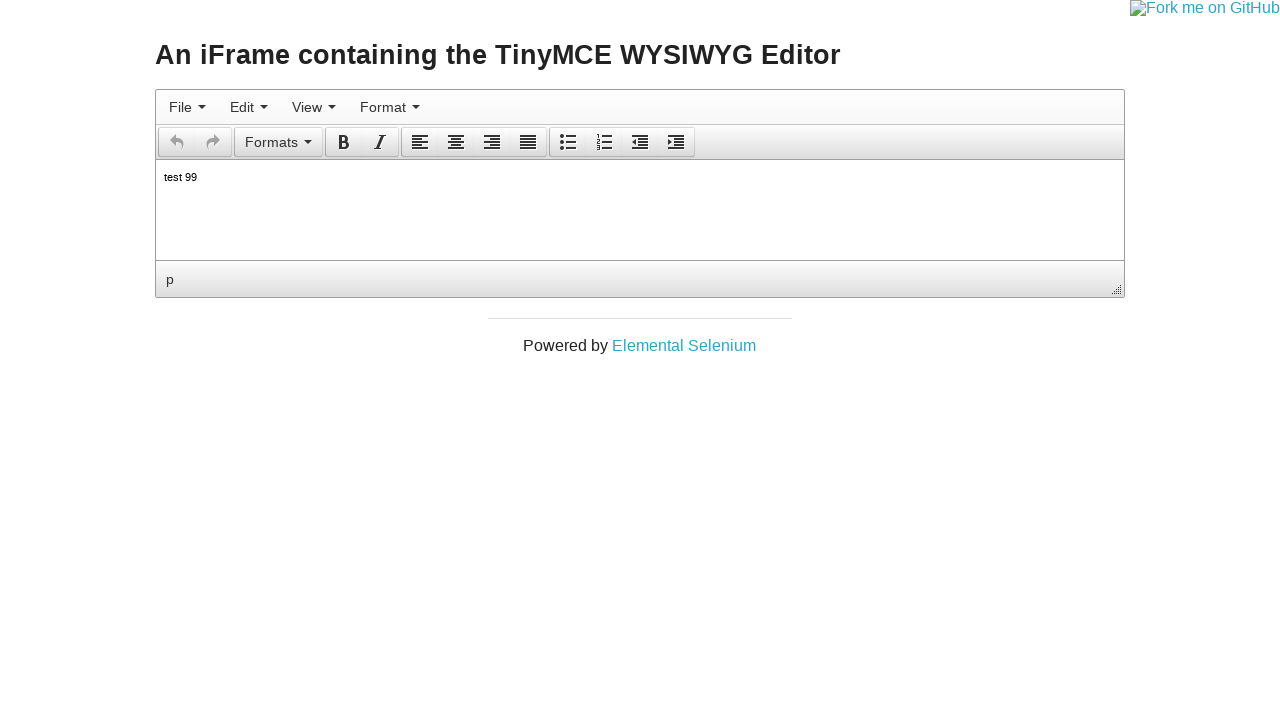

Retrieved content from editor: 'test 99'
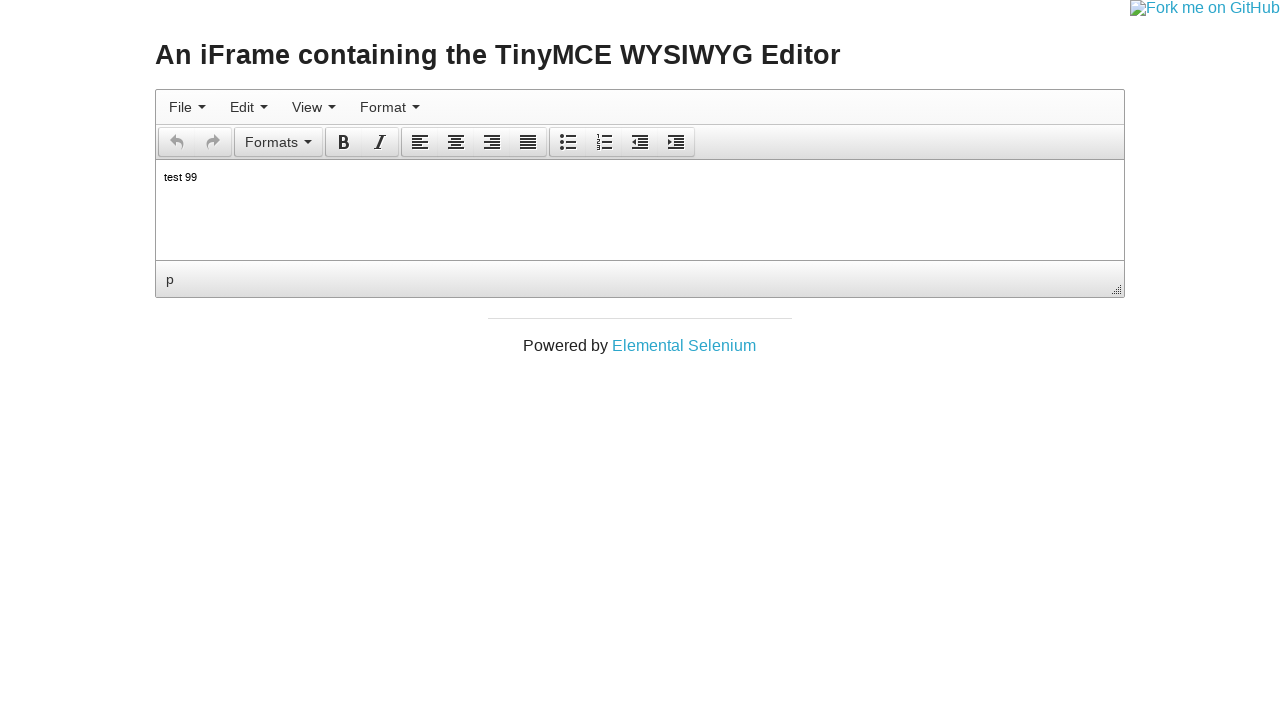

Verified second content update assertion passed
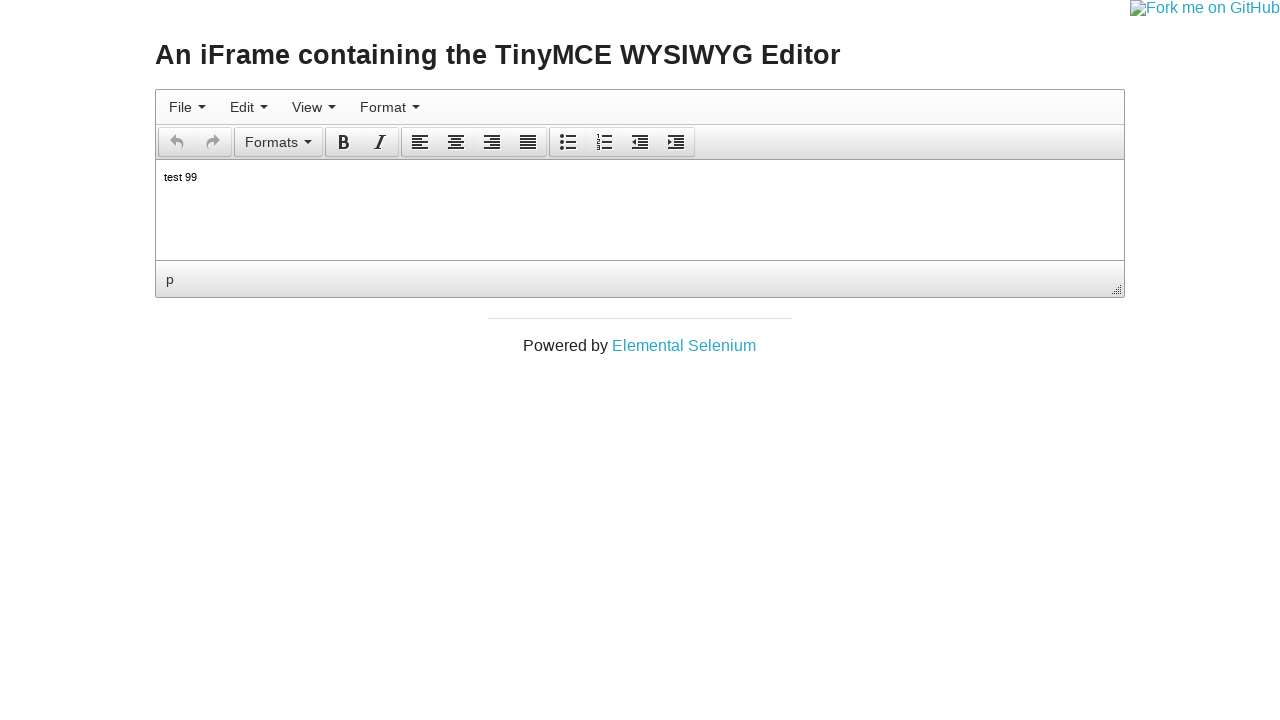

Set TinyMCE editor content to 'test 0' using JavaScript with XPath
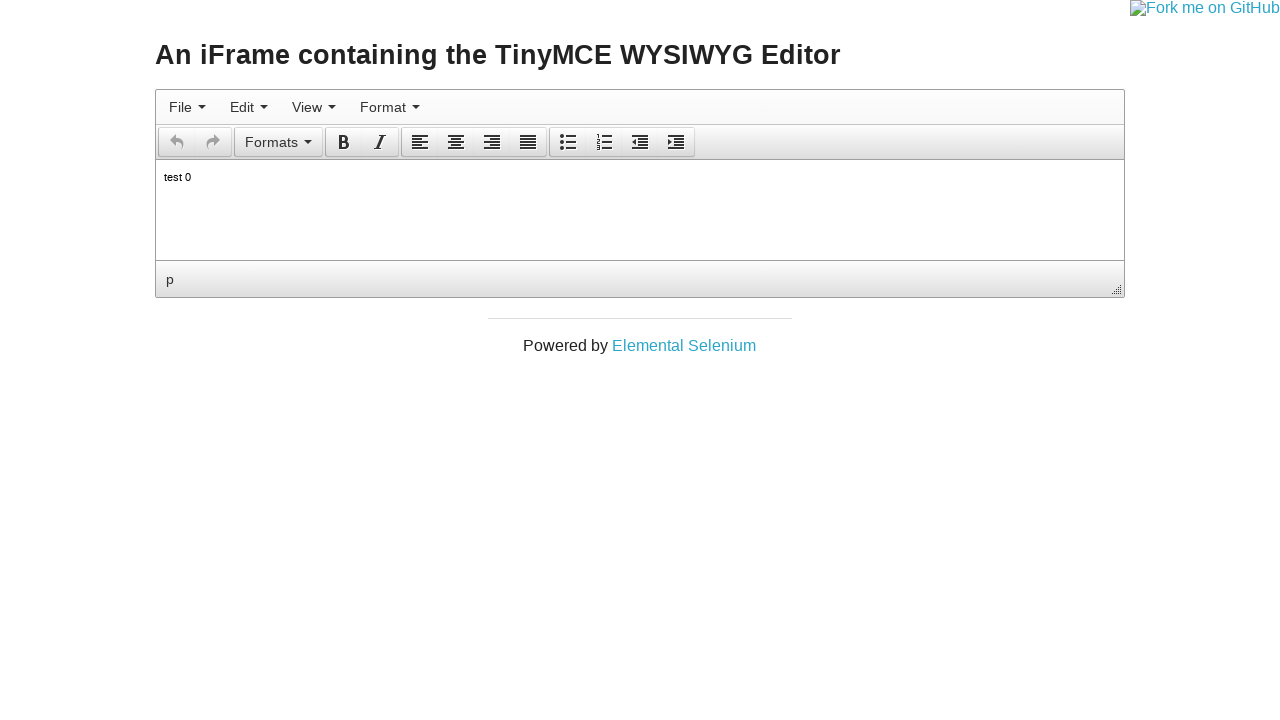

Retrieved content from editor: 'test 0'
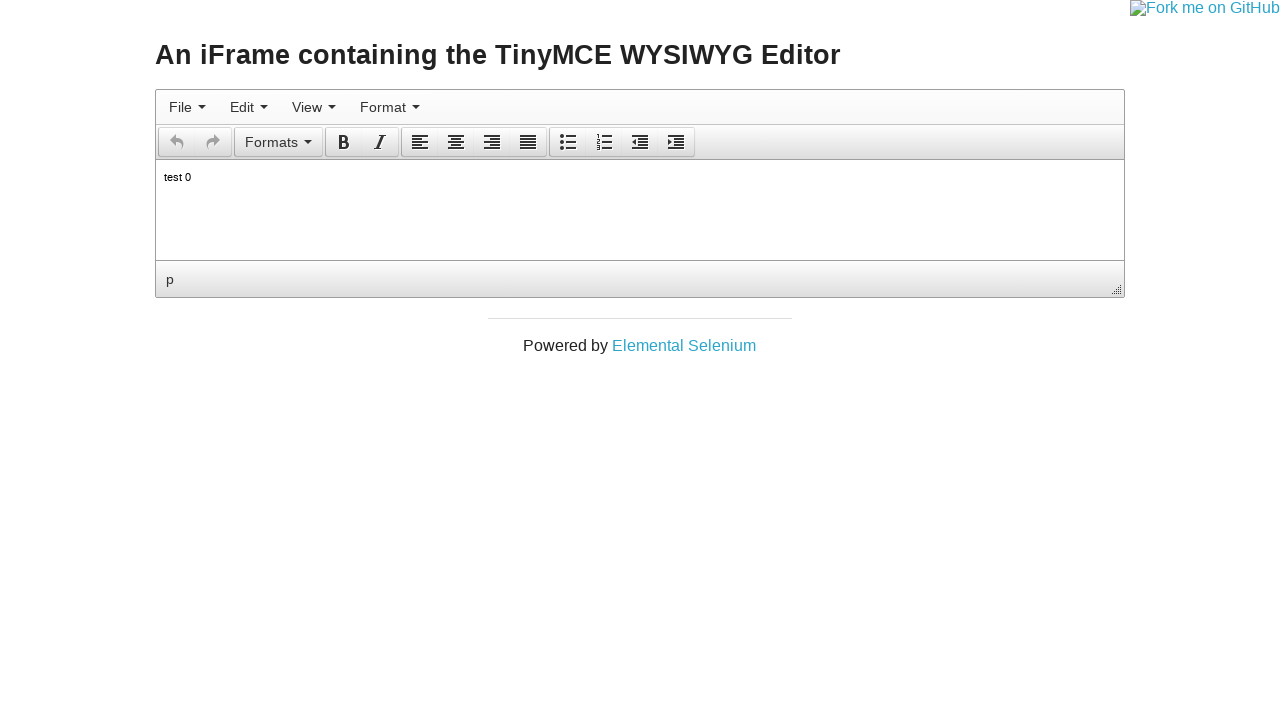

Verified third content update assertion passed
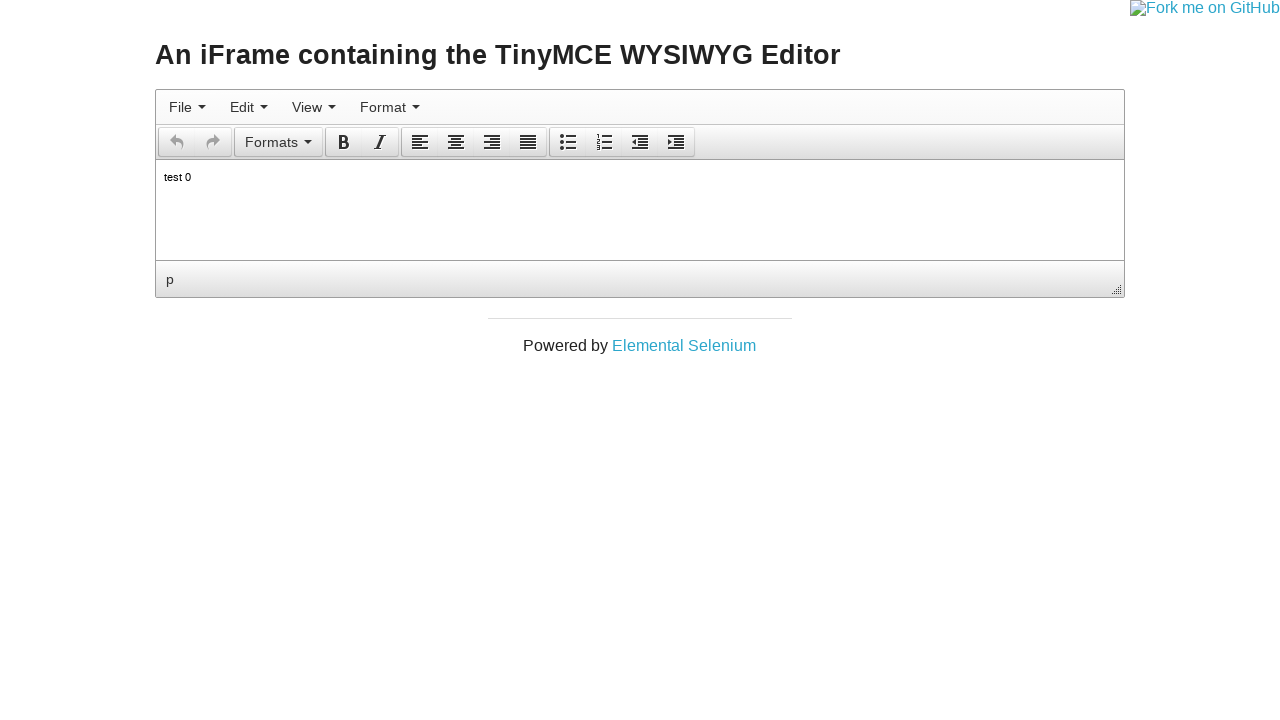

Clicked on the main page body outside the iframe at (640, 177) on body
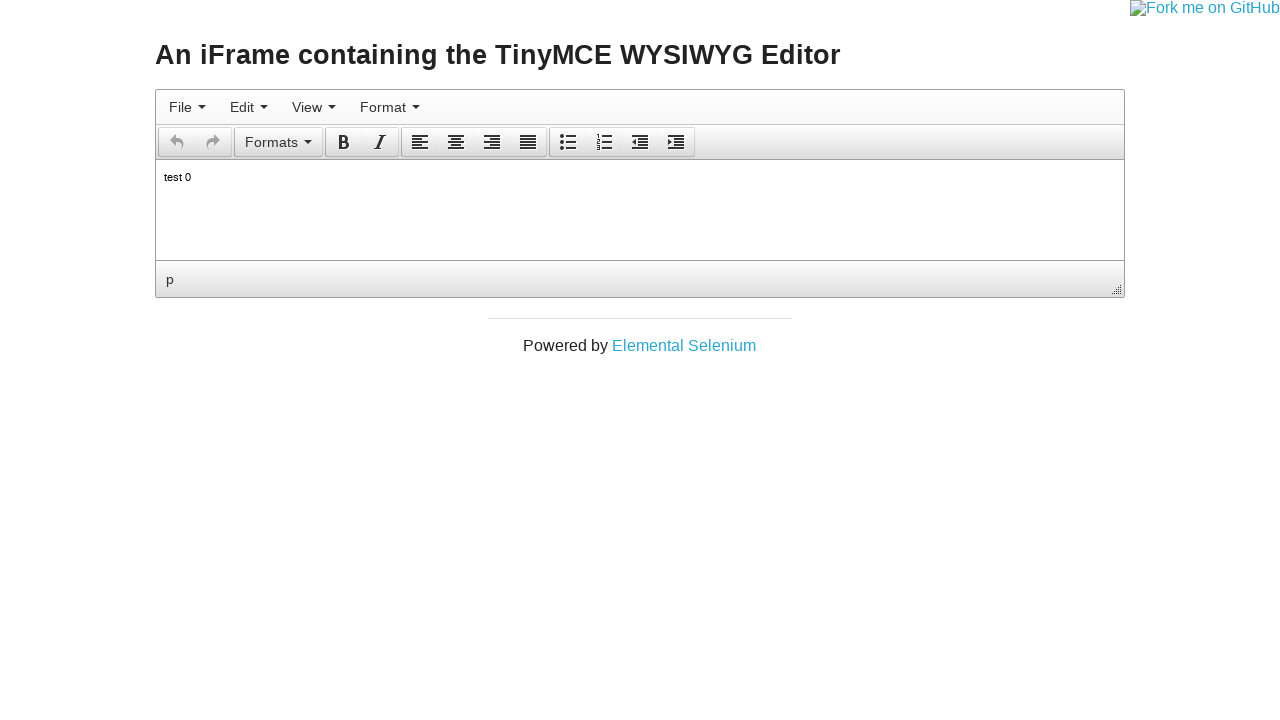

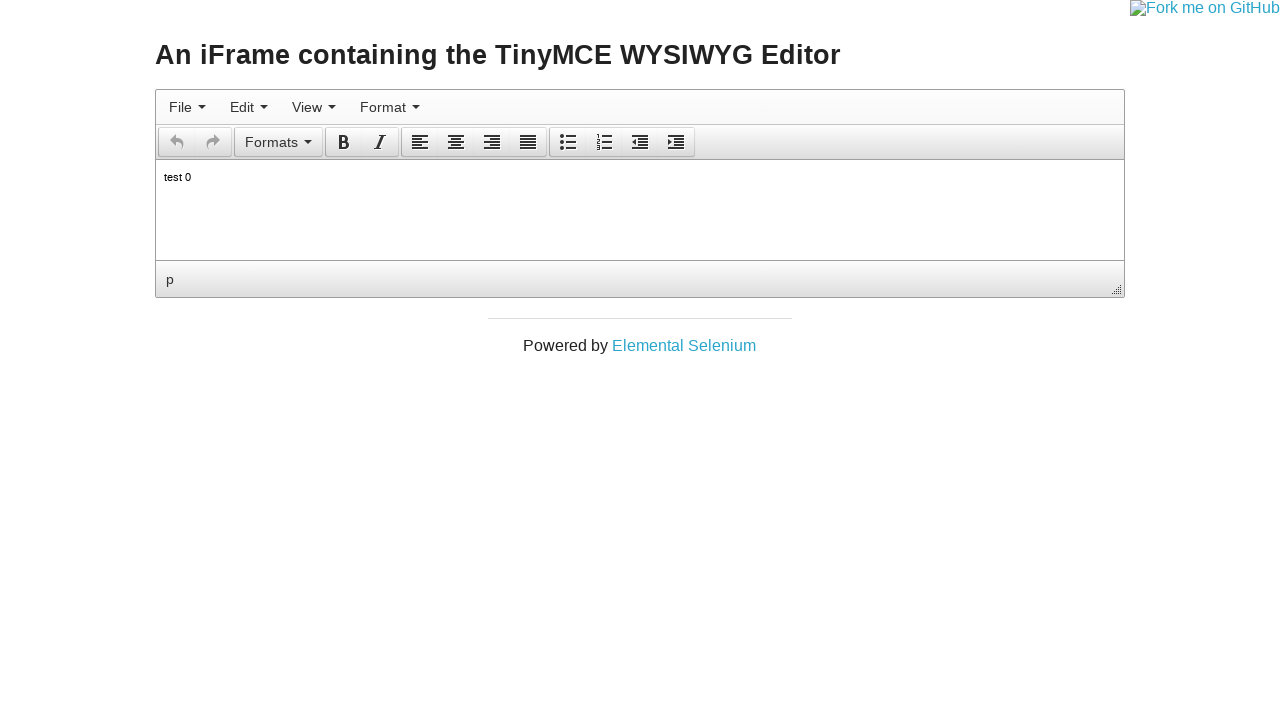